Tests JavaScript alert handling by clicking a button that triggers a JS alert, accepting the alert, and verifying the result text is displayed

Starting URL: http://practice.cydeo.com/javascript_alerts

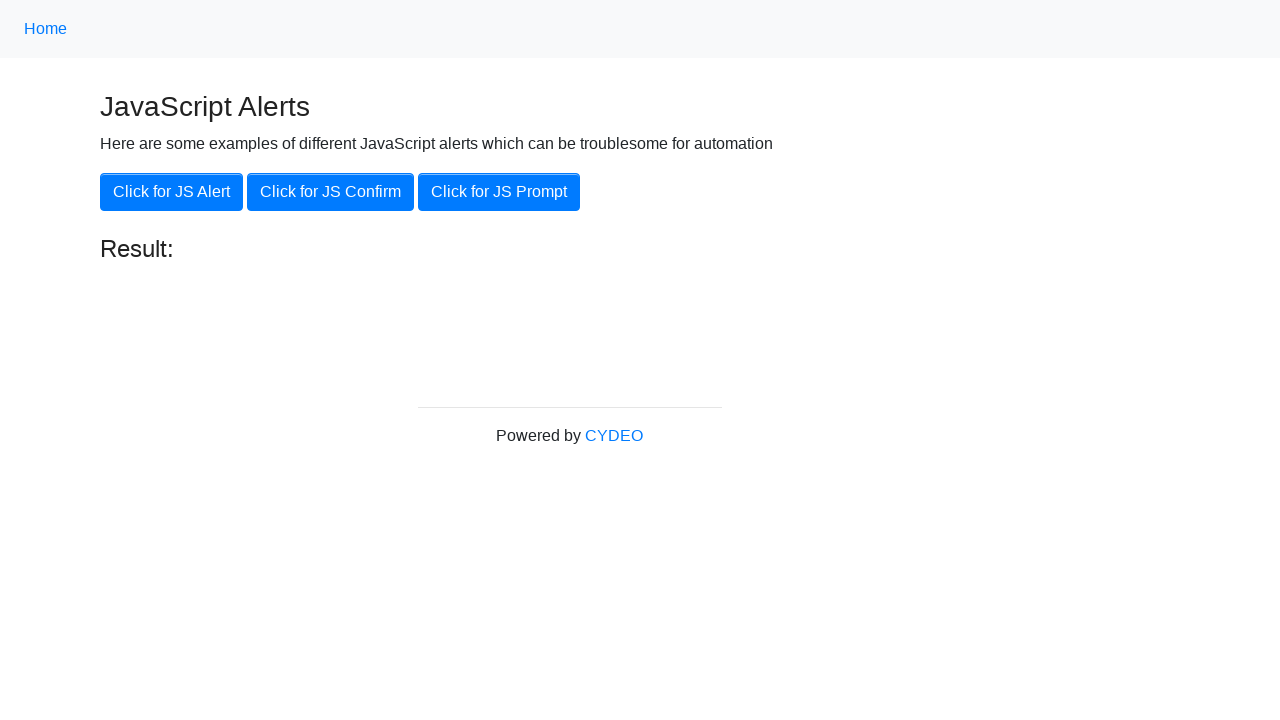

Set up dialog handler to accept JavaScript alerts
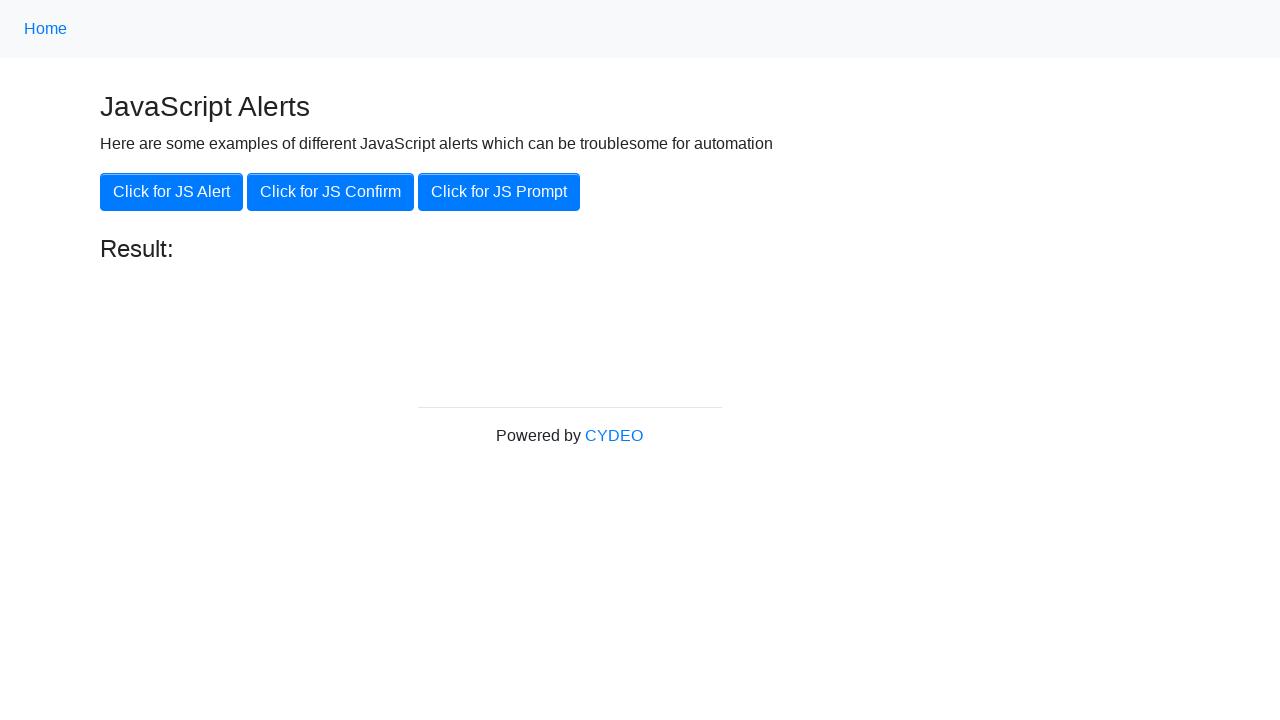

Clicked button to trigger JavaScript alert at (172, 192) on xpath=//button[.='Click for JS Alert']
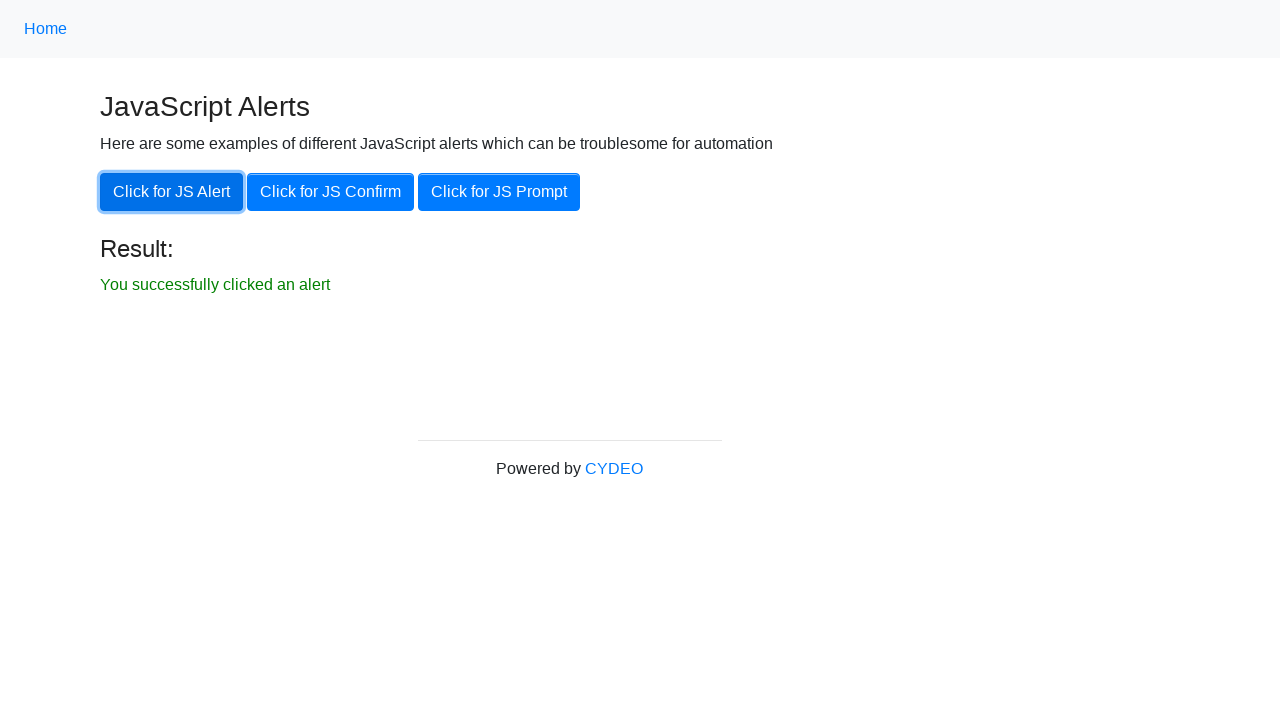

Located result element
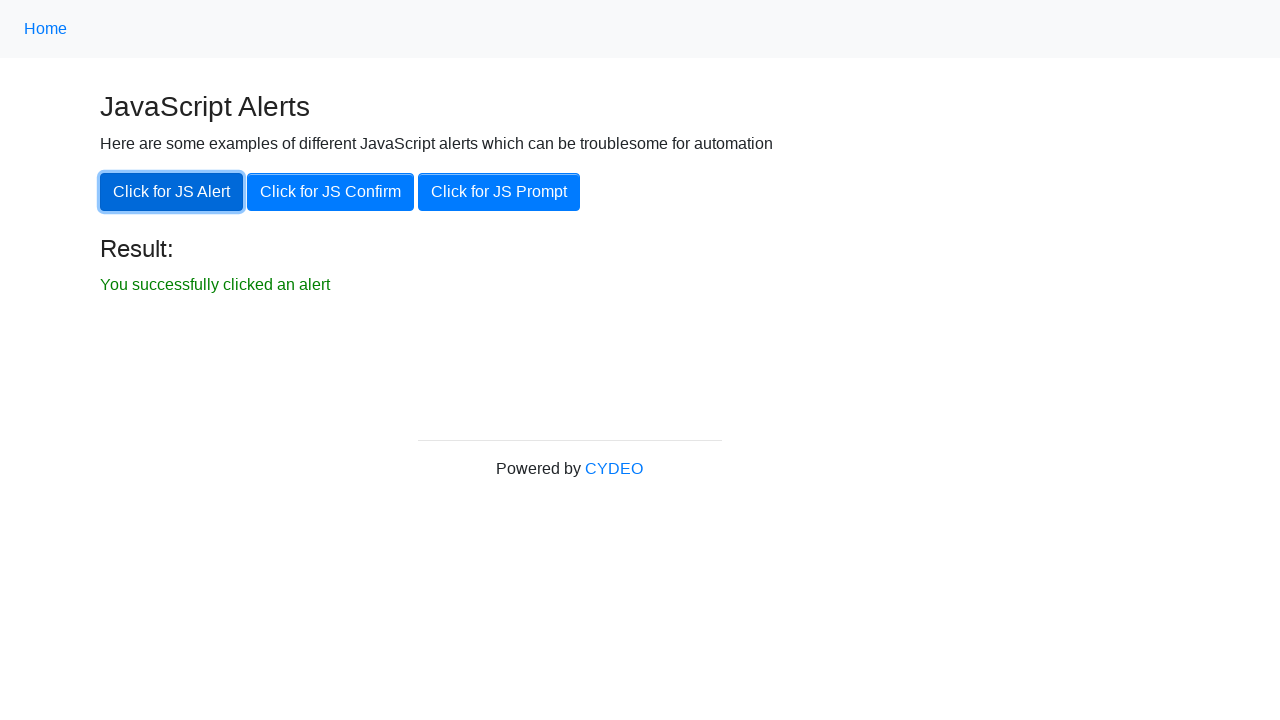

Result element became visible after alert was accepted
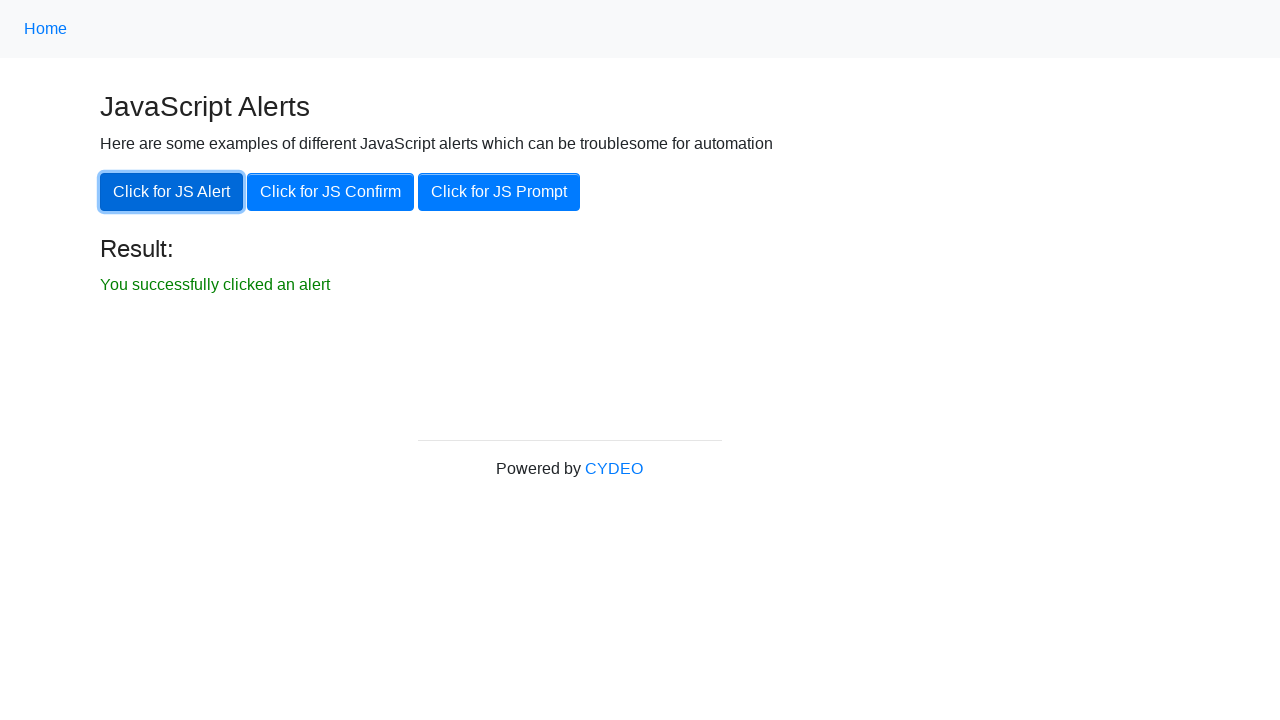

Verified result element is visible
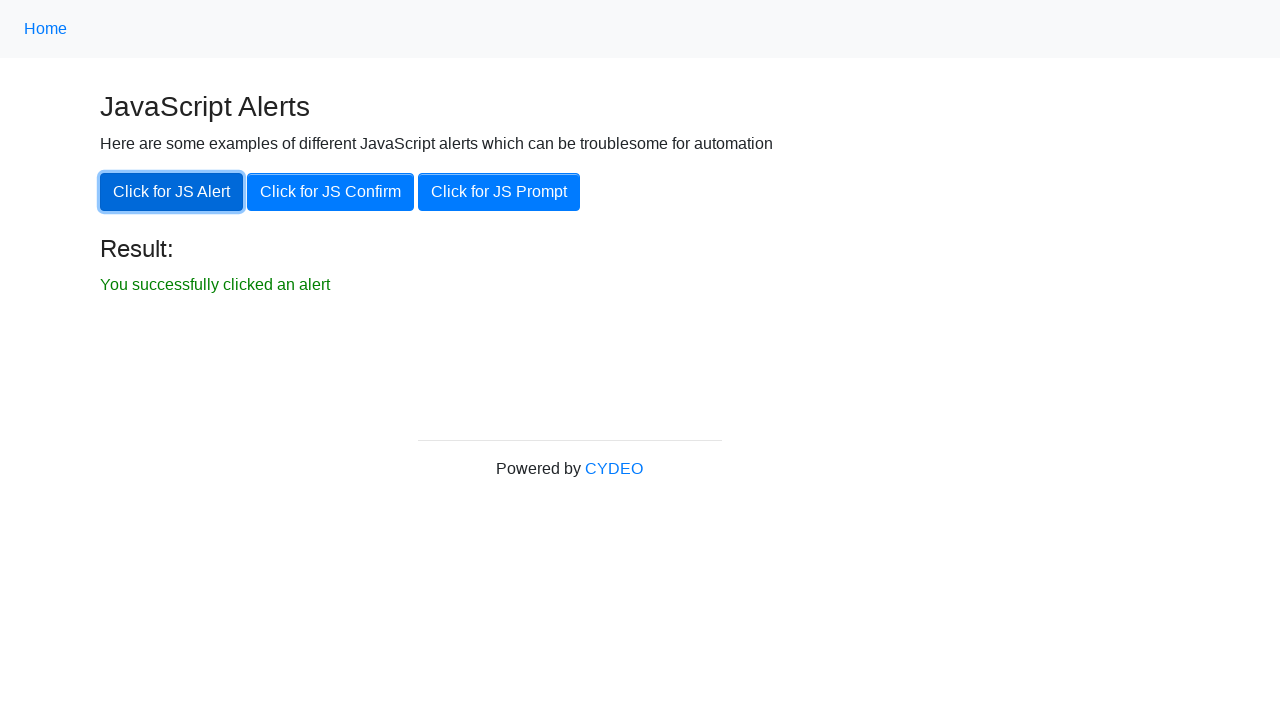

Printed result text: You successfully clicked an alert
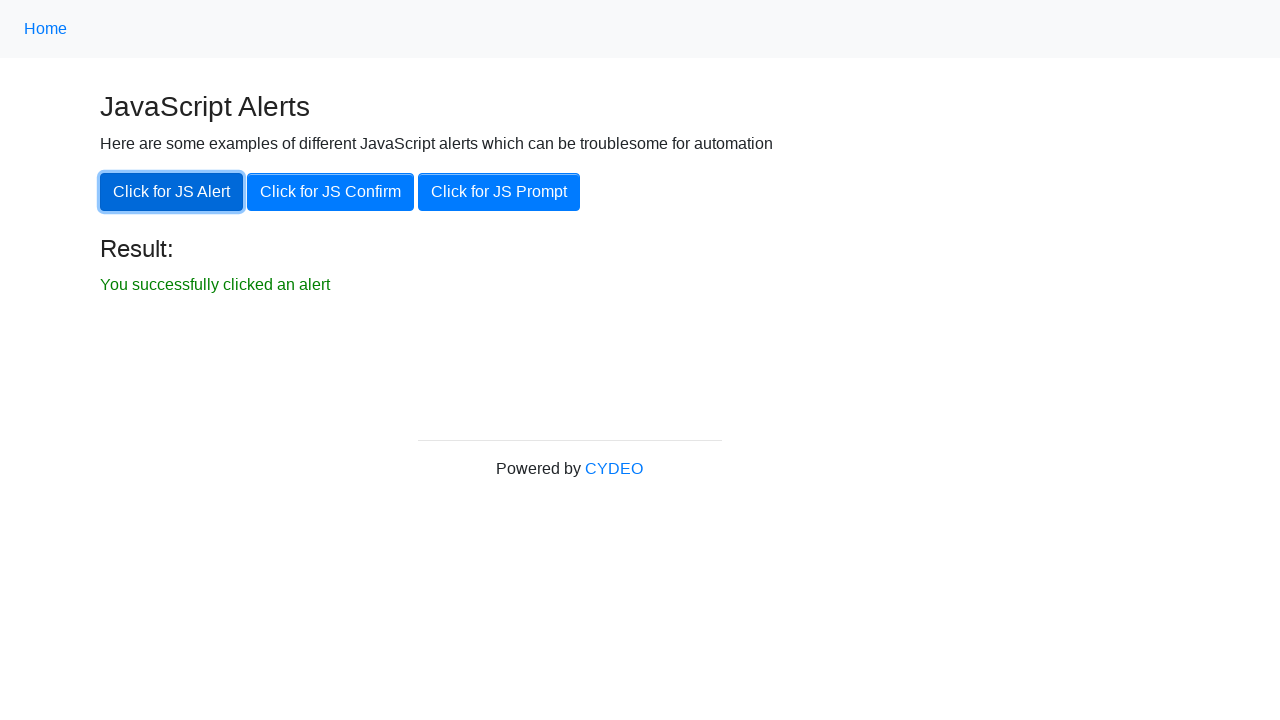

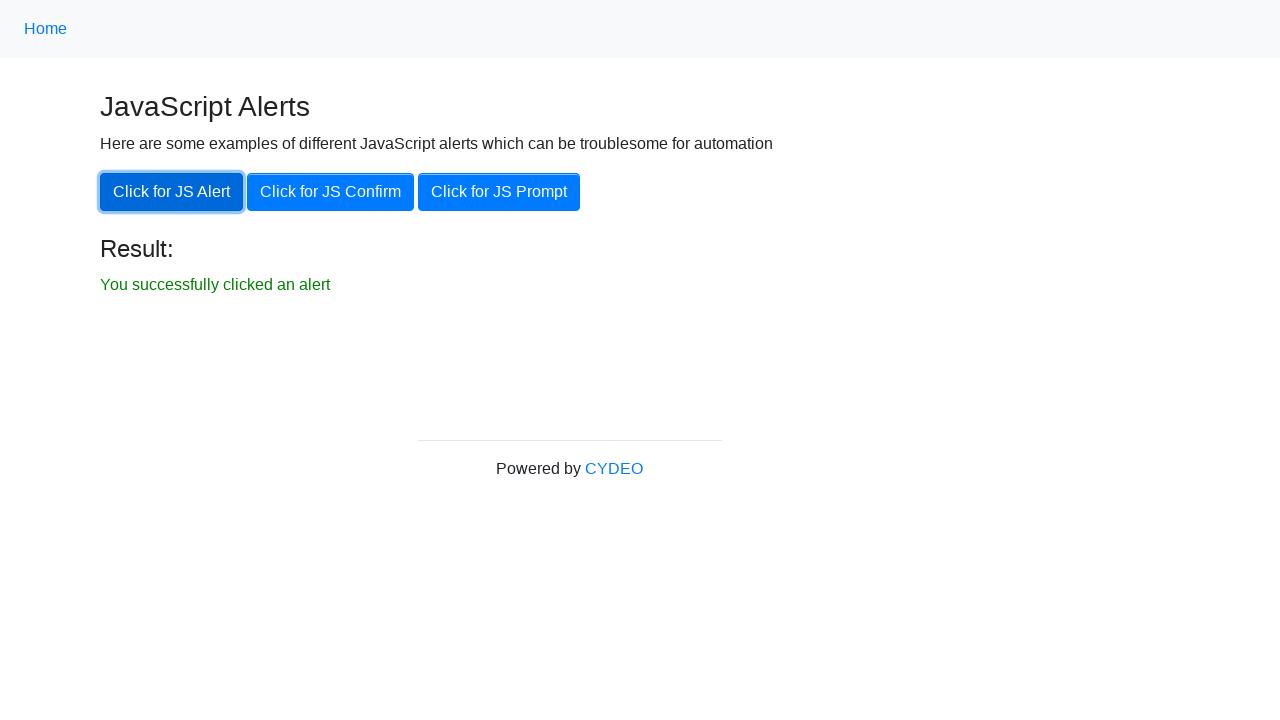